Navigates to the Infosys corporate website and waits for the page to load

Starting URL: https://www.infosys.com/

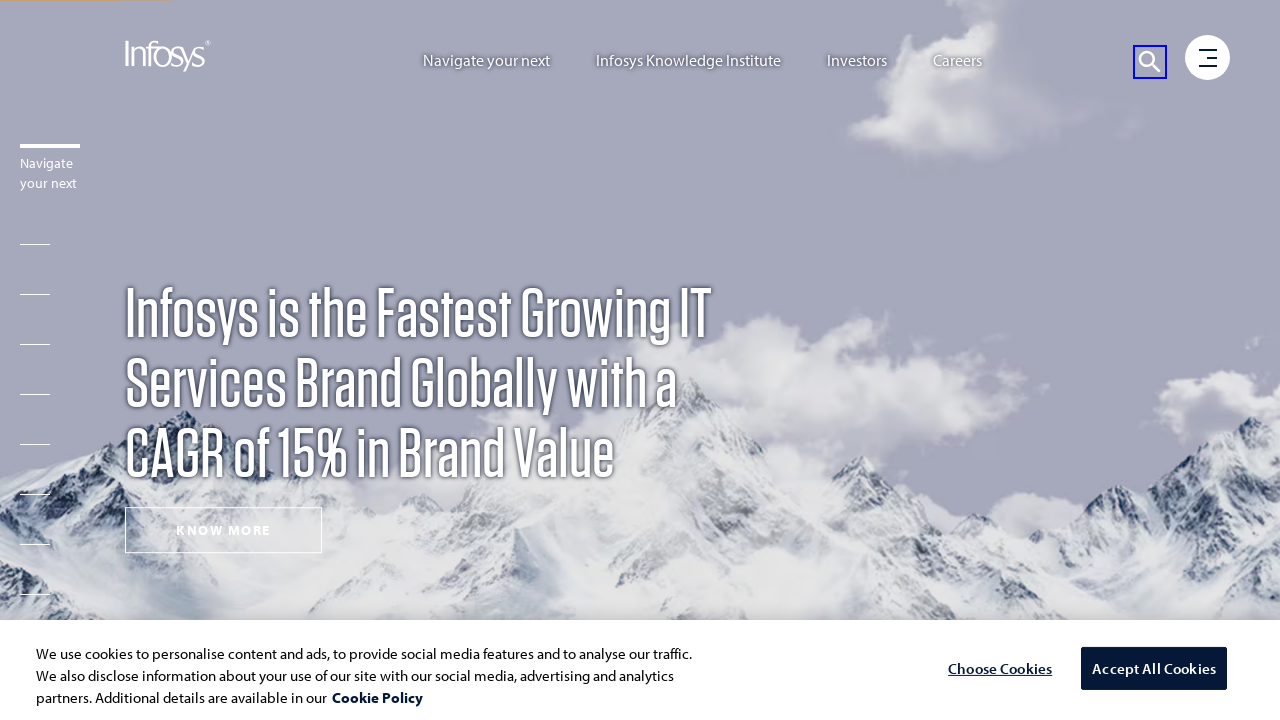

Navigated to Infosys website and waited for DOM content to load
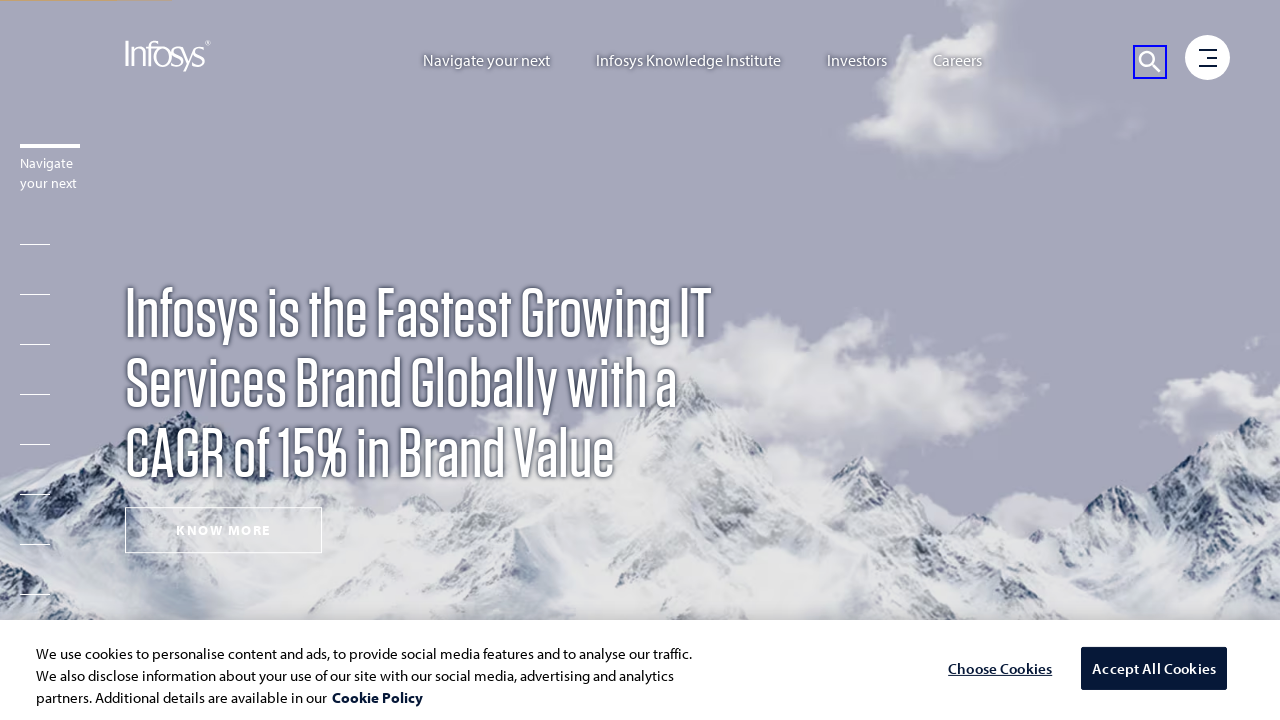

Waited 2 seconds for main content to fully render
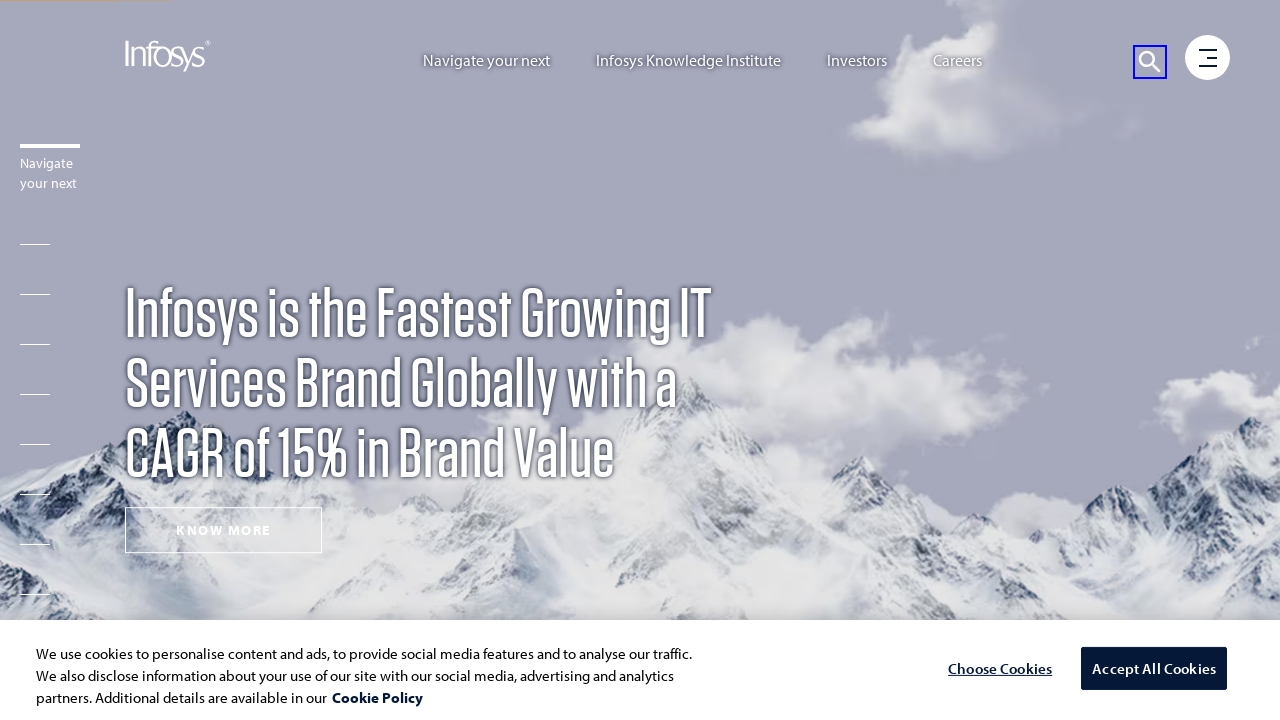

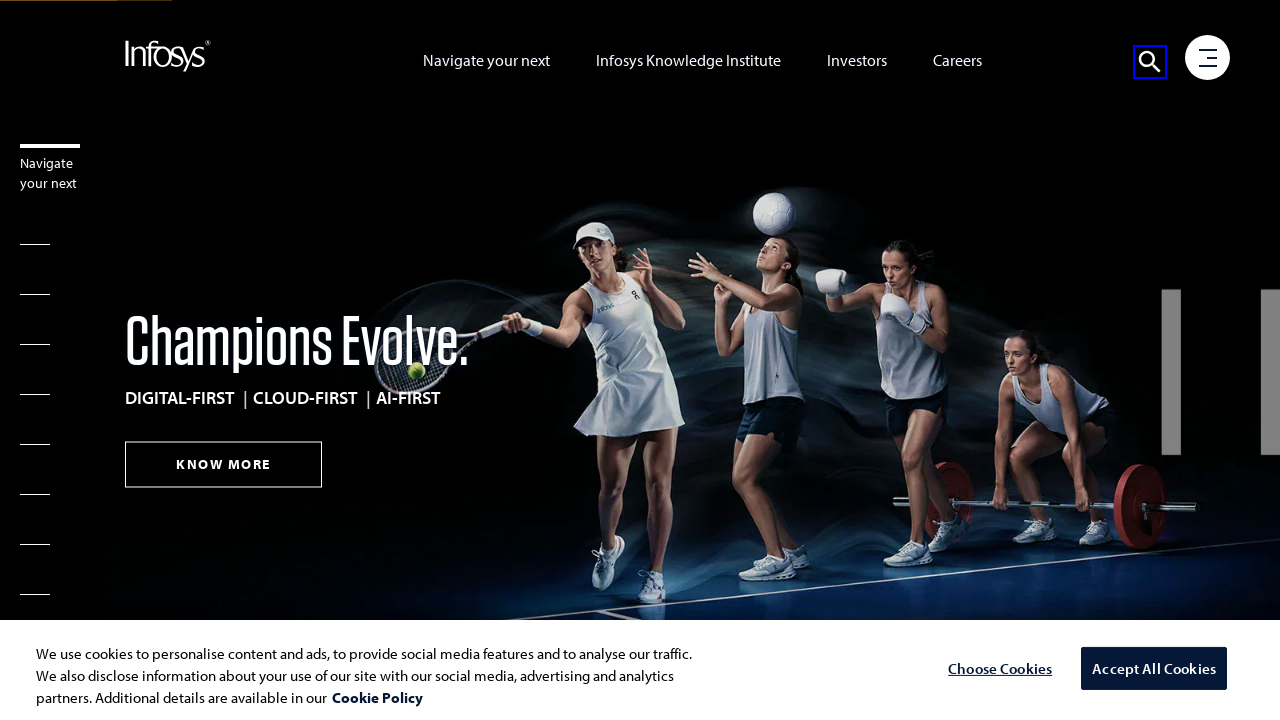